Opens a product card by clicking on the fourth product and verifies the product title matches

Starting URL: https://intershop5.skillbox.ru/product-category/catalog/

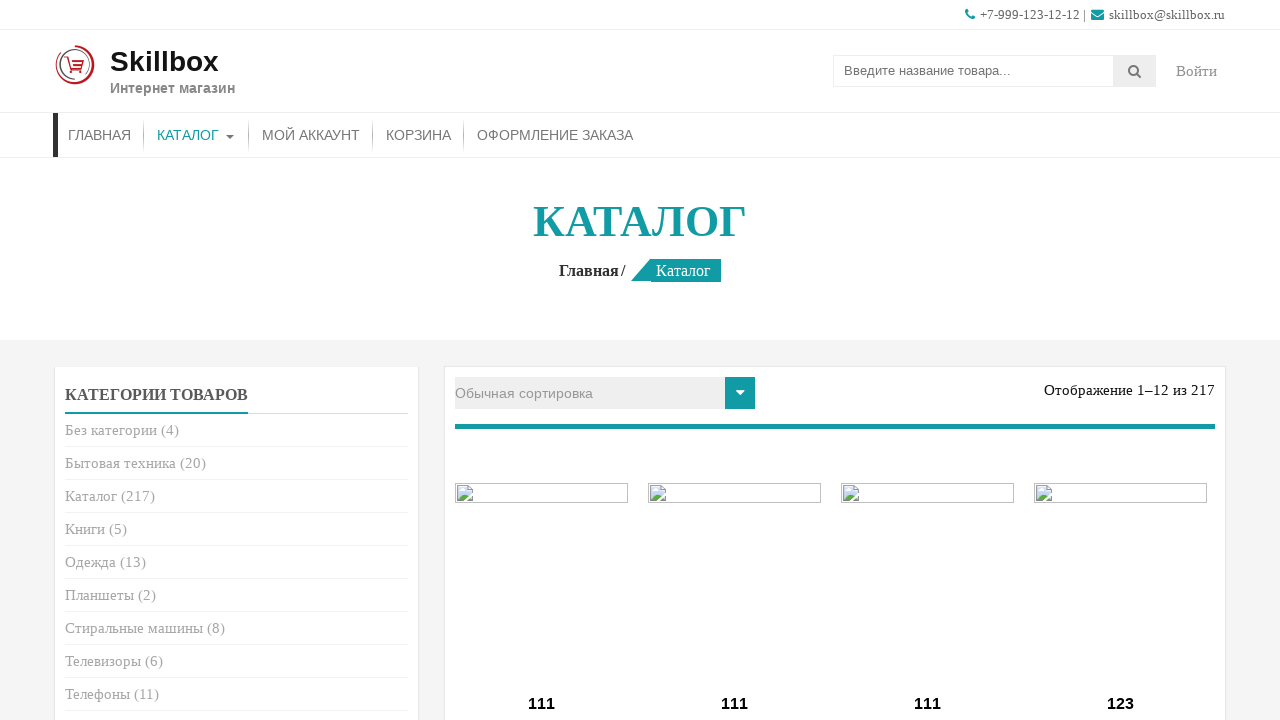

Retrieved product title from fourth product in catalog
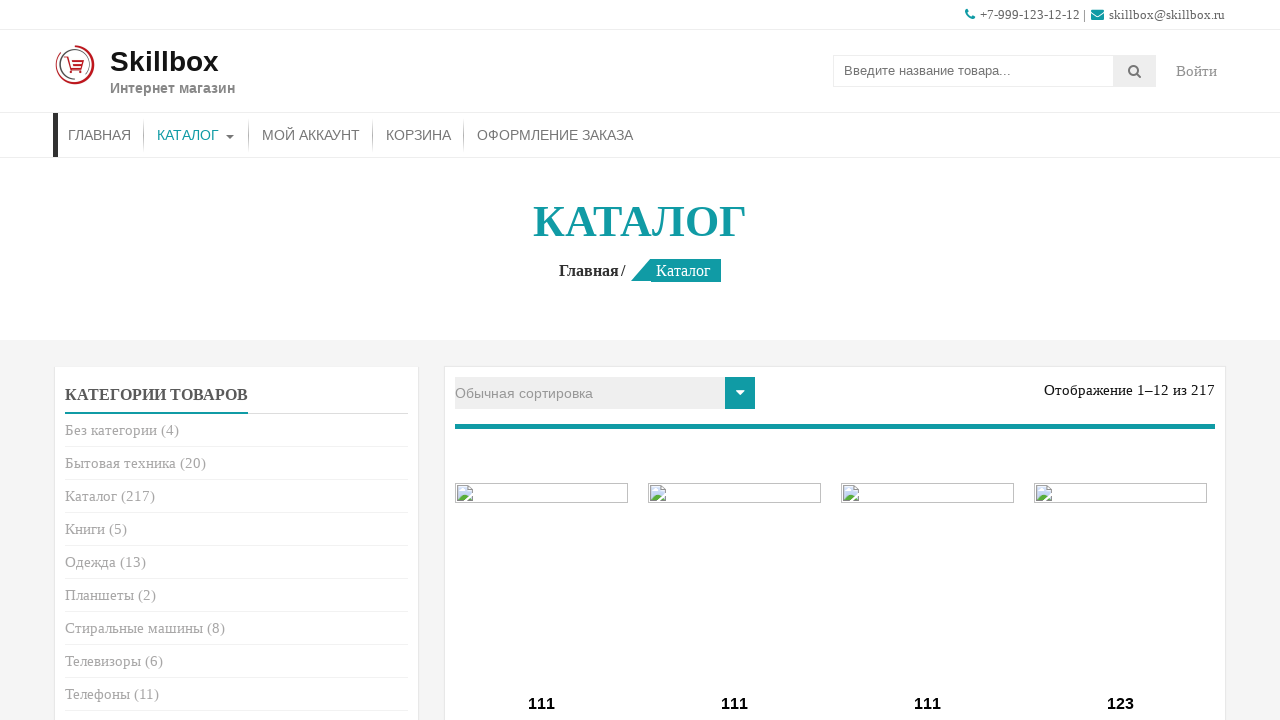

Clicked on the fourth product card to open product details at (1119, 541) on .products li:nth-child(4)
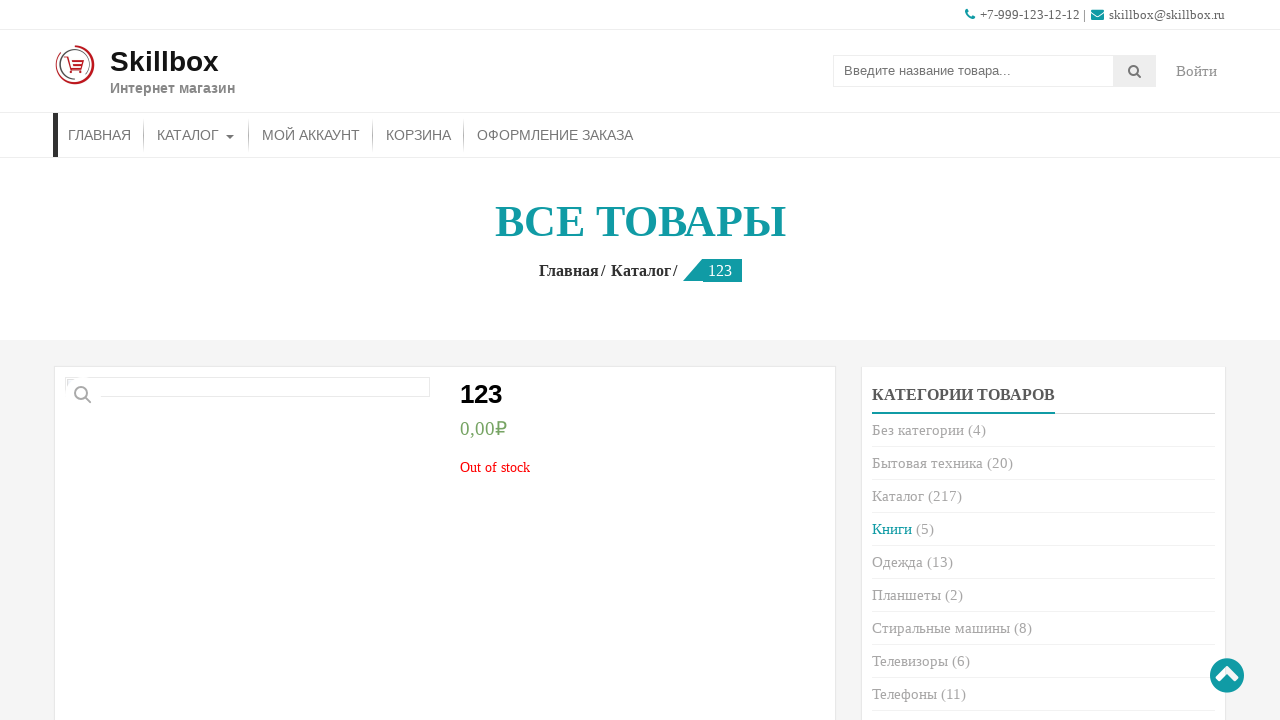

Retrieved product title from product page
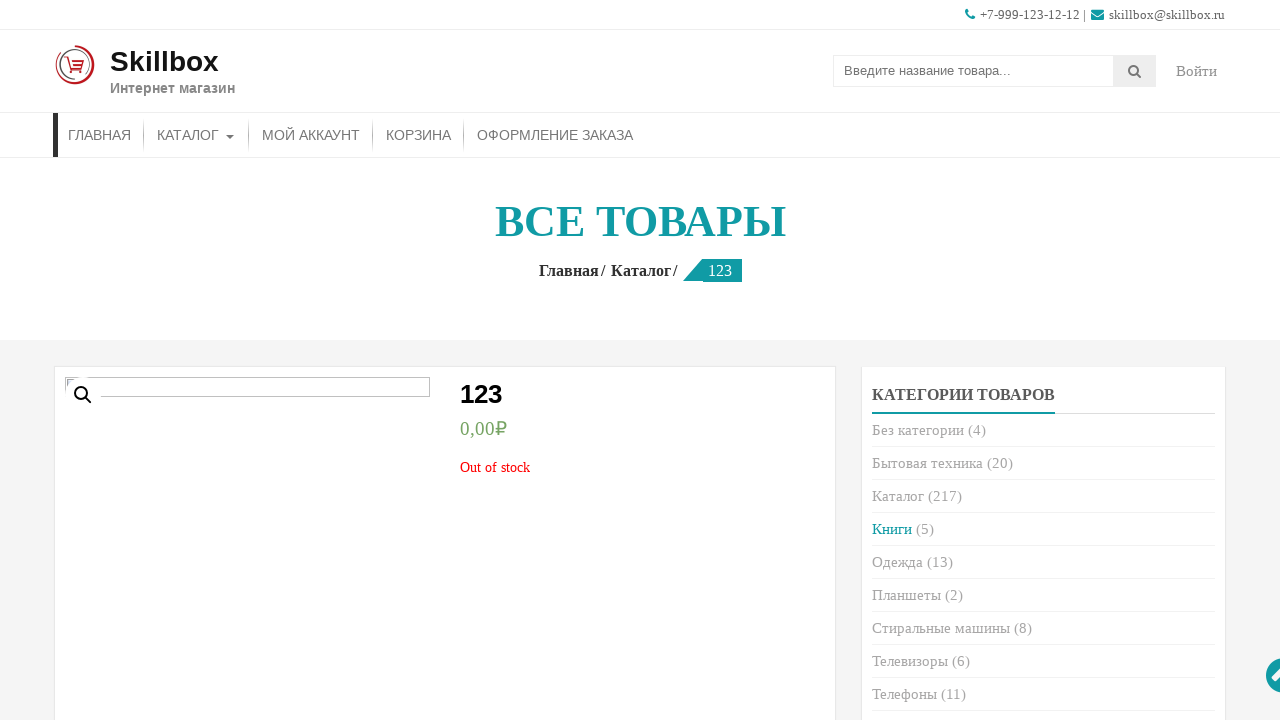

Verified that catalog product title matches product page title
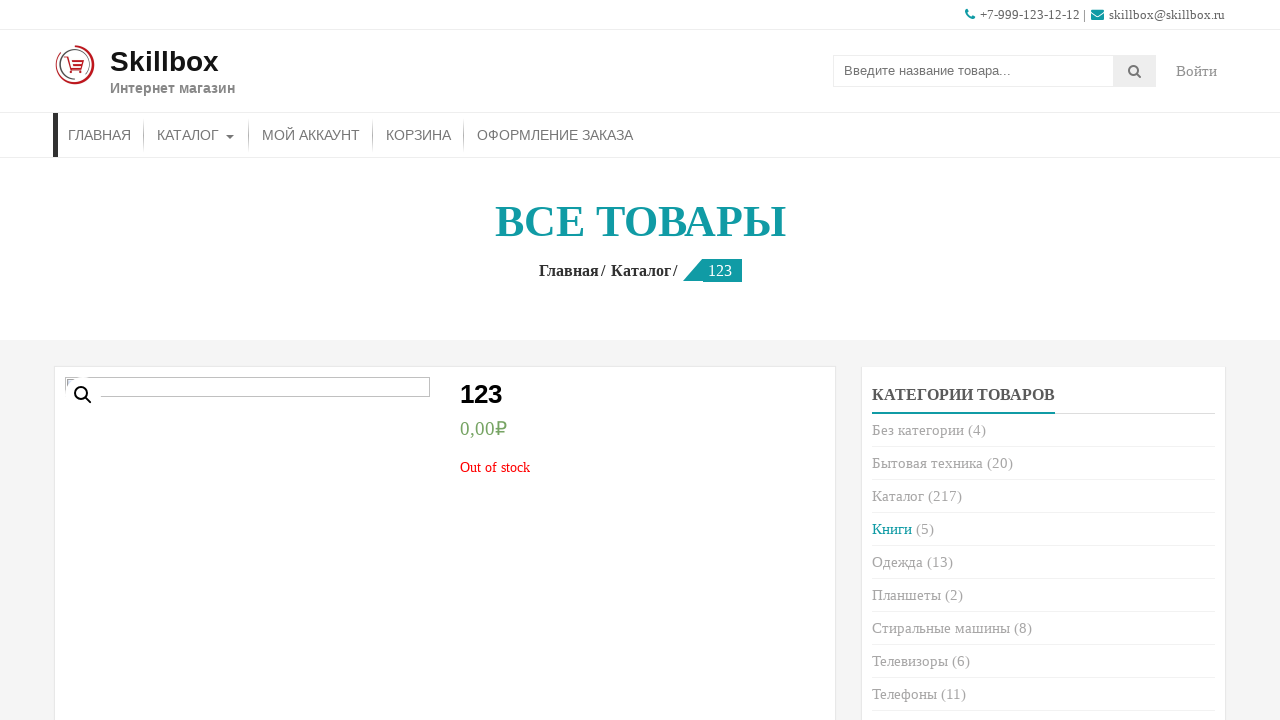

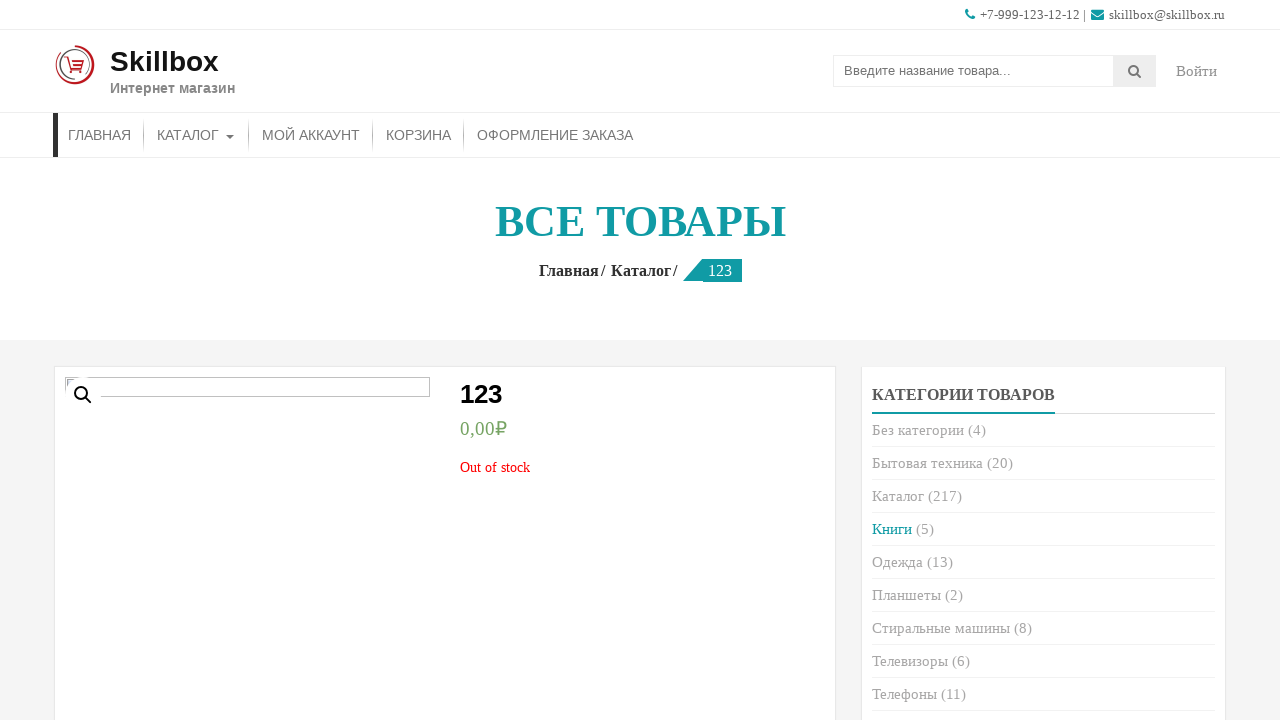